Navigates to a practice website and clicks on the "Drag and Drop Circles" link to navigate to that section

Starting URL: https://practice.cydeo.com/

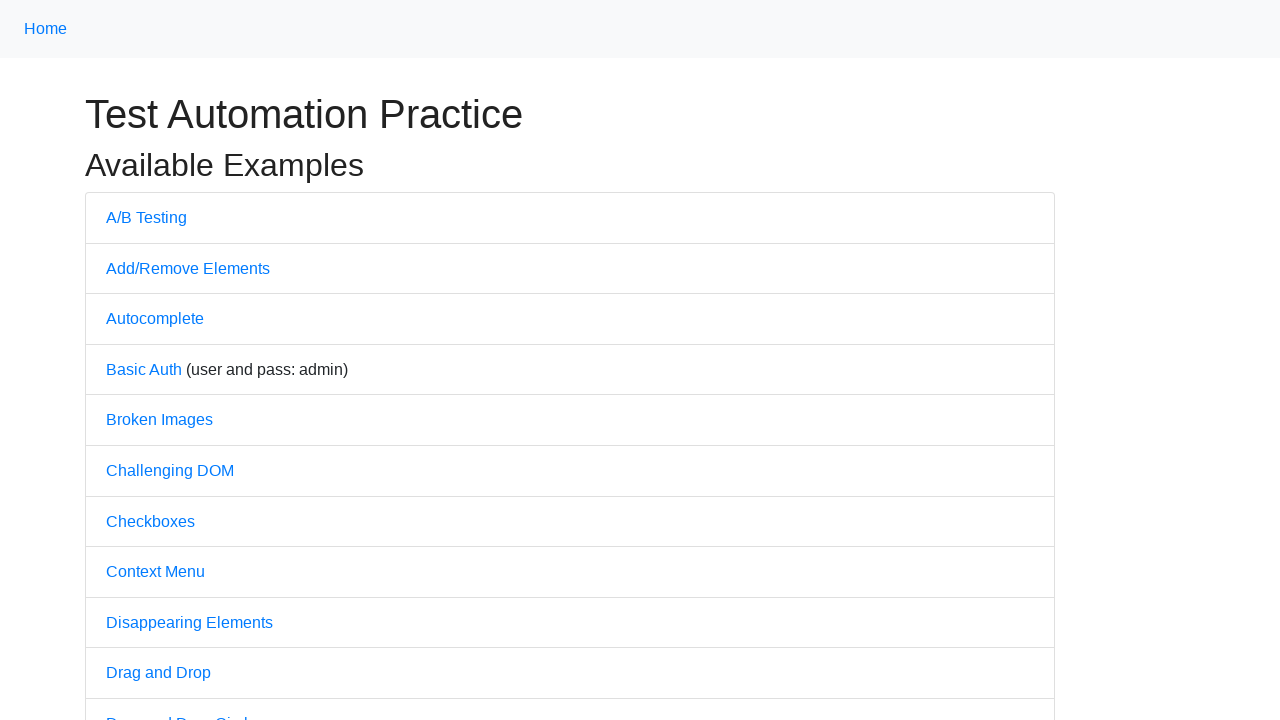

Navigated to practice website at https://practice.cydeo.com/
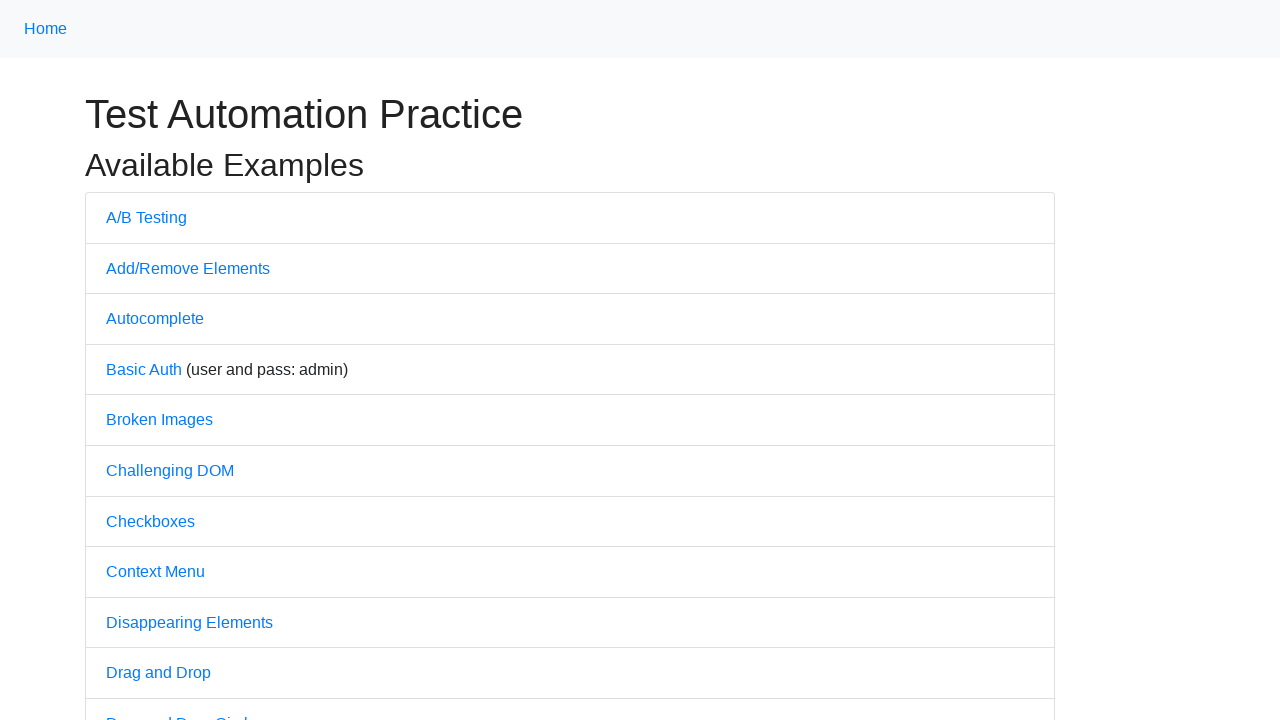

Clicked on 'Drag and Drop Circles' link at (186, 712) on text=Drag and Drop Circles
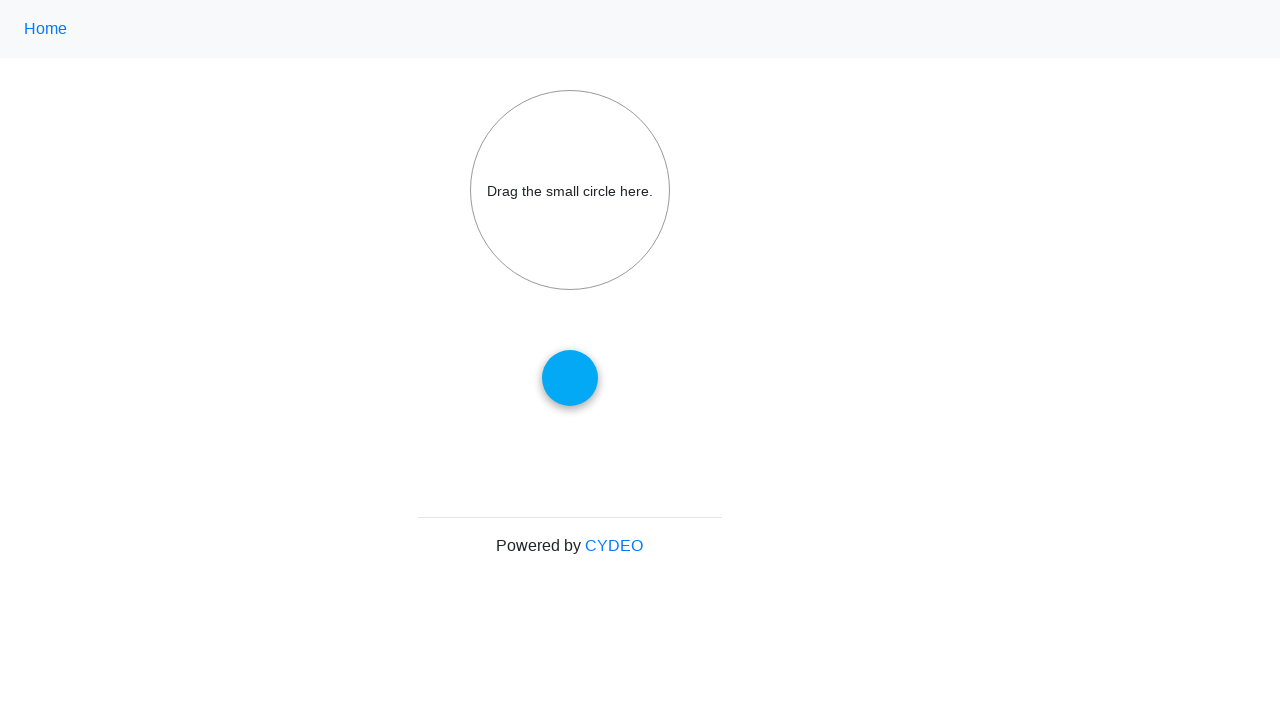

Page loaded - domcontentloaded state reached
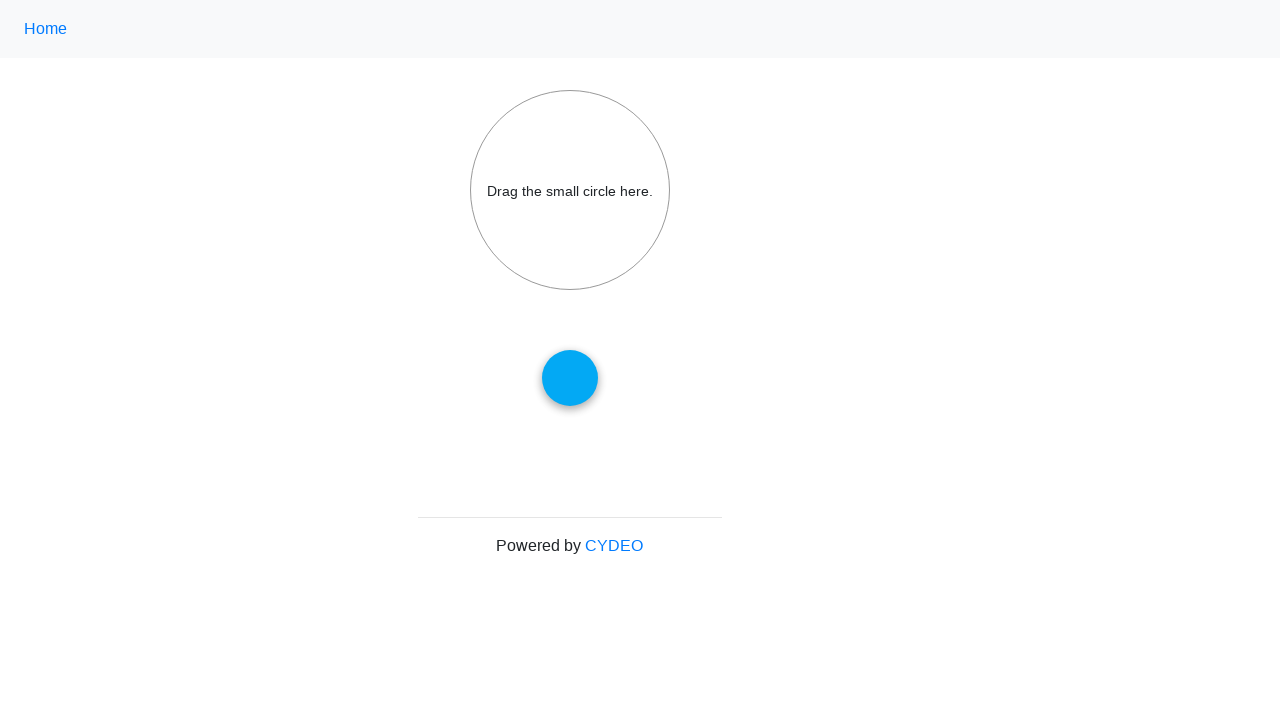

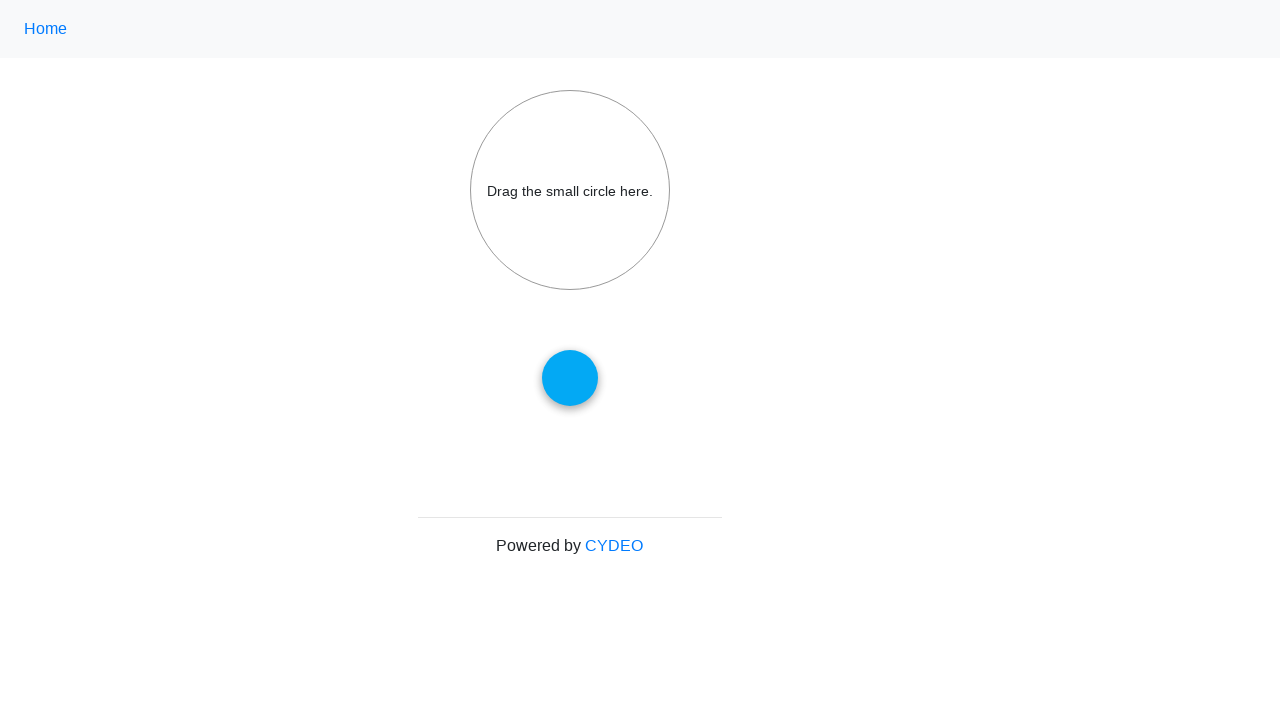